Tests disappearing elements by refreshing the page until all 5 menu options appear, verifying dynamic element loading behavior

Starting URL: http://the-internet.herokuapp.com/

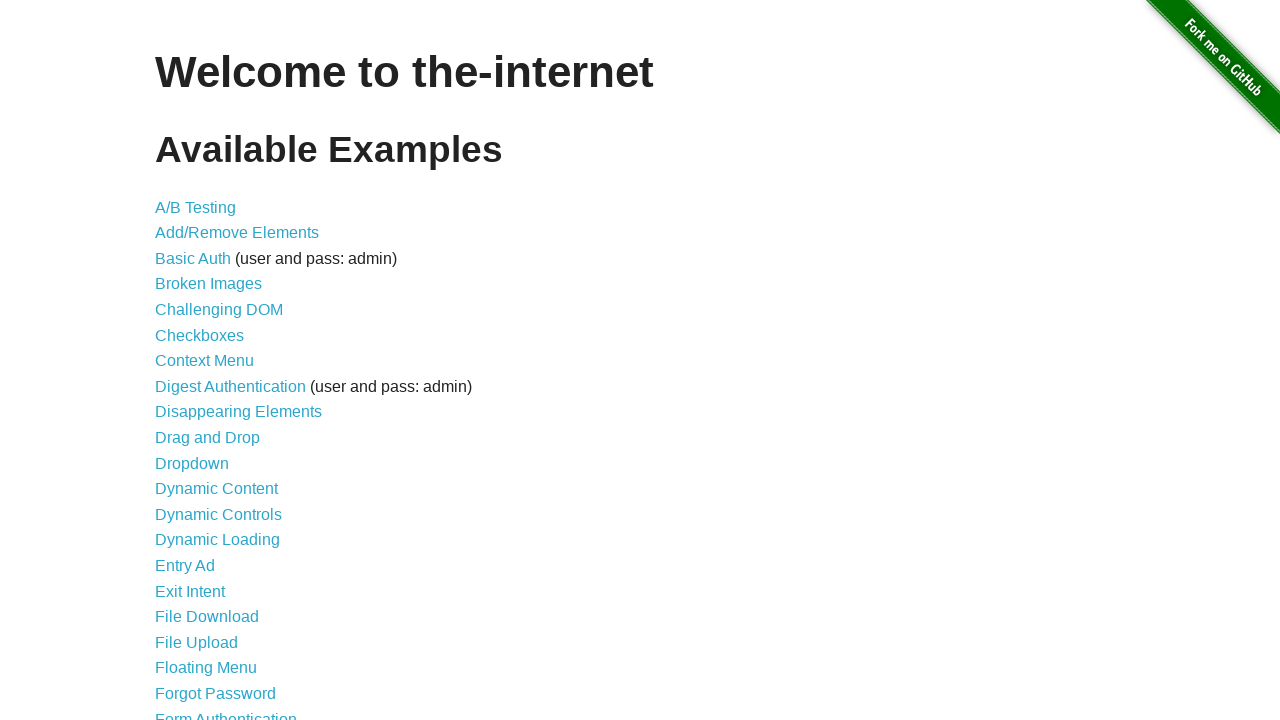

Clicked on Disappearing Elements link at (238, 412) on text='Disappearing Elements'
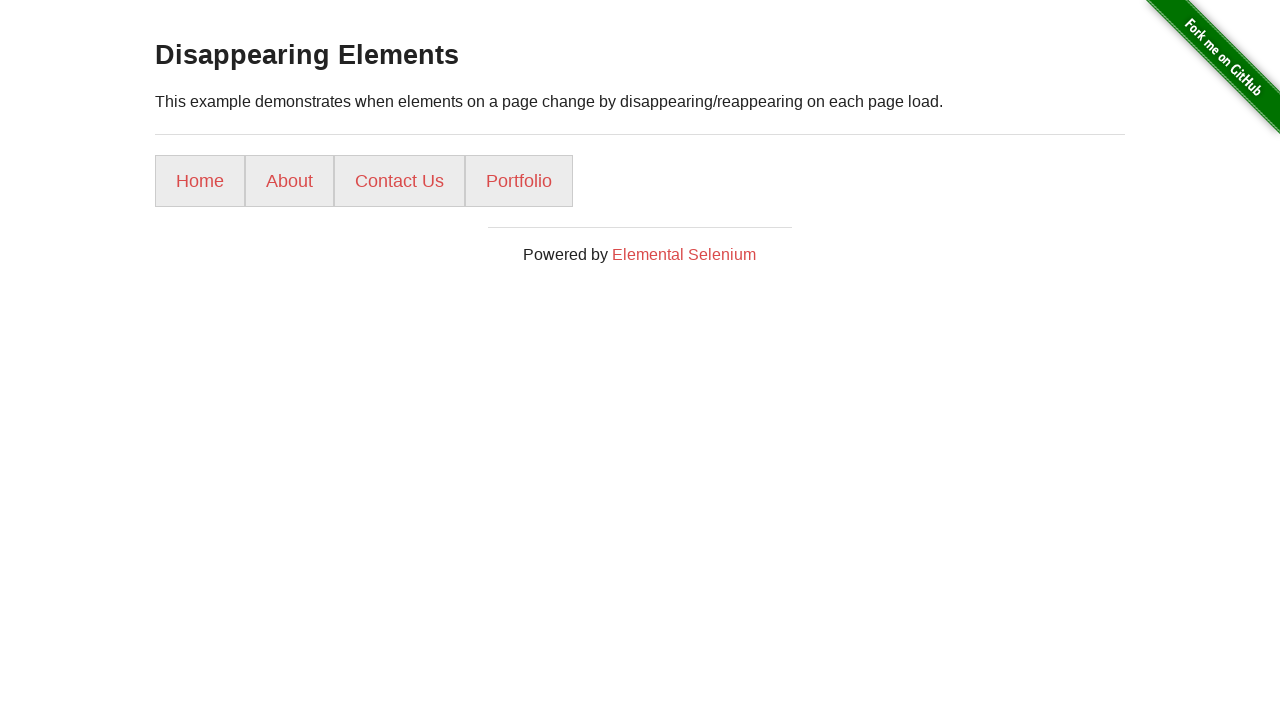

Page content loaded and #content selector found
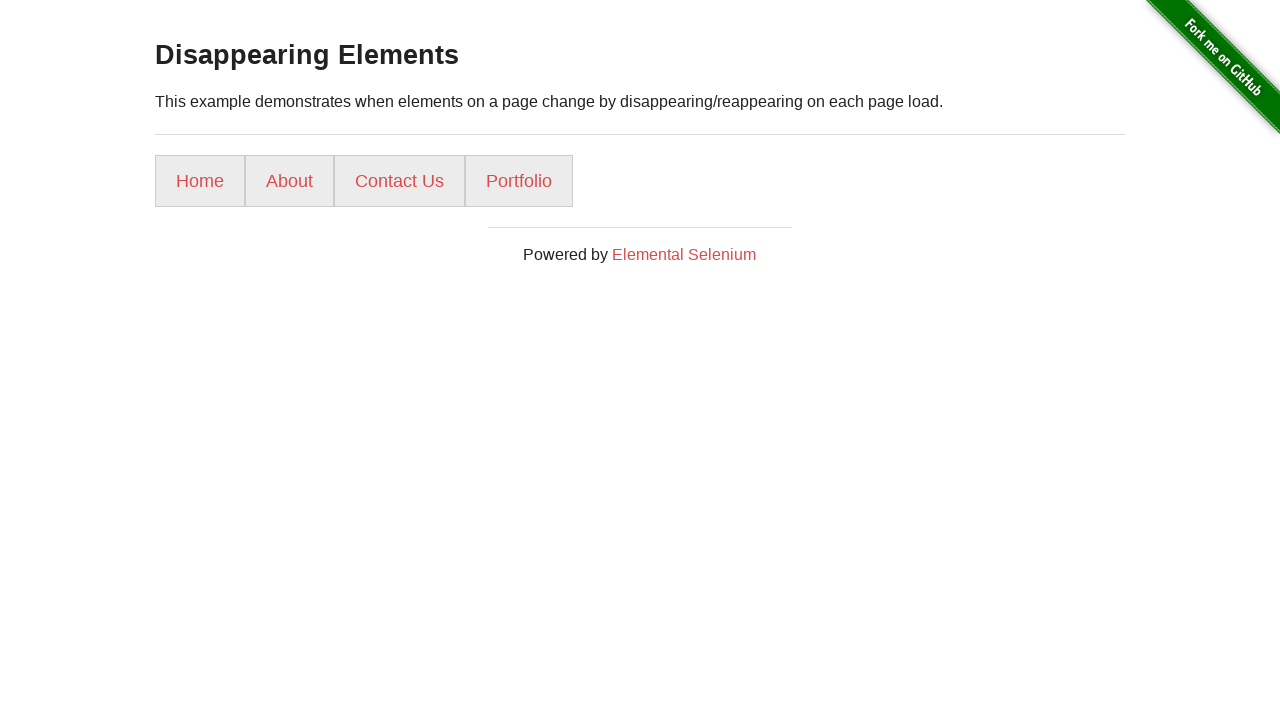

Found menu option 1: Home
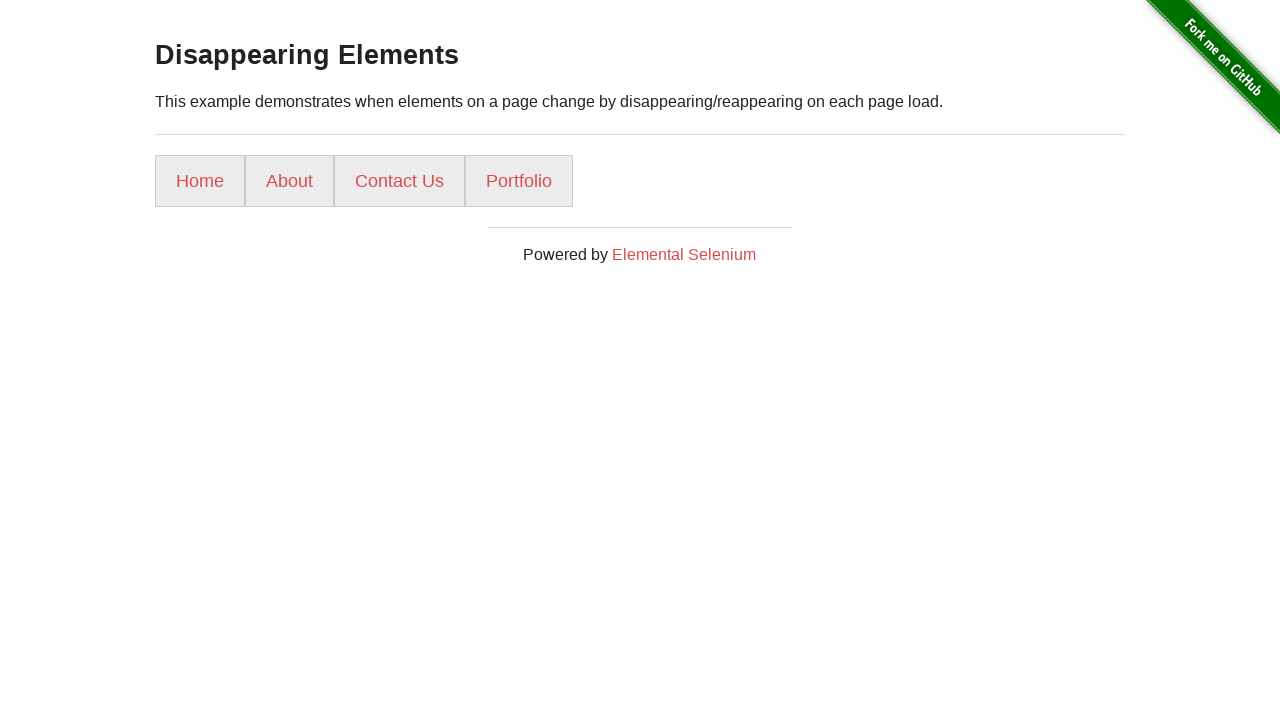

Found menu option 2: About
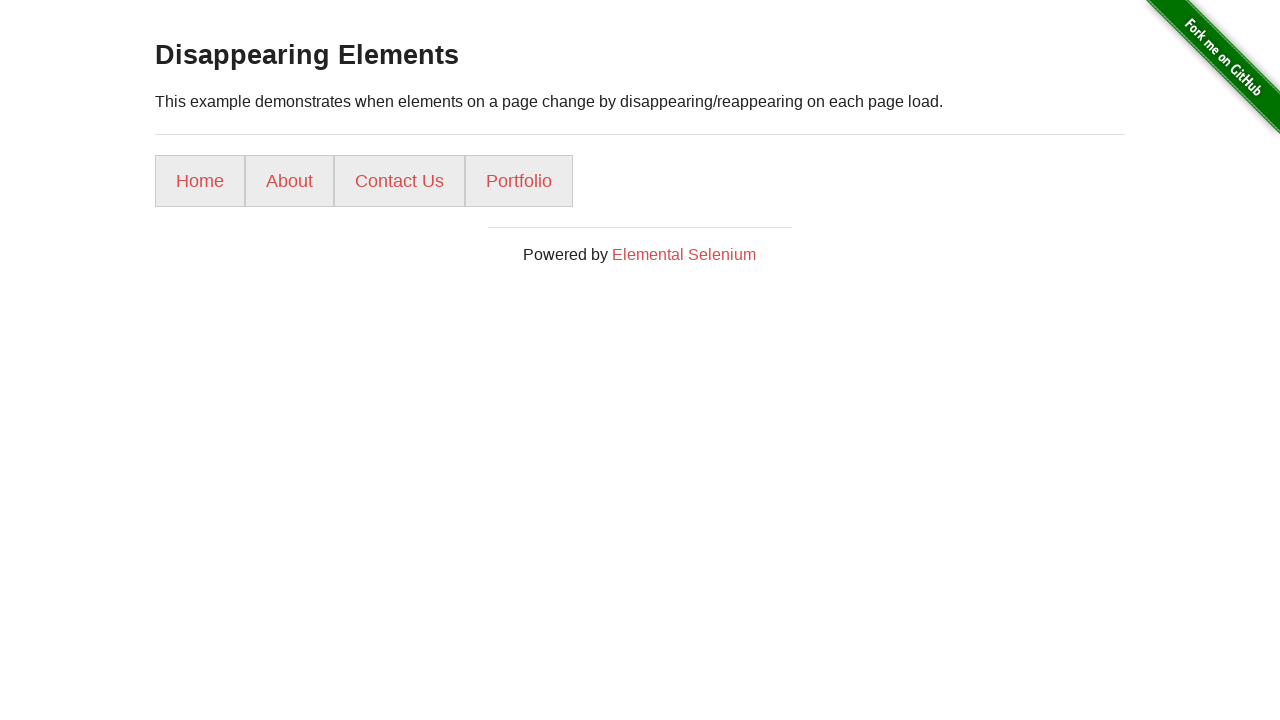

Found menu option 3: Contact Us
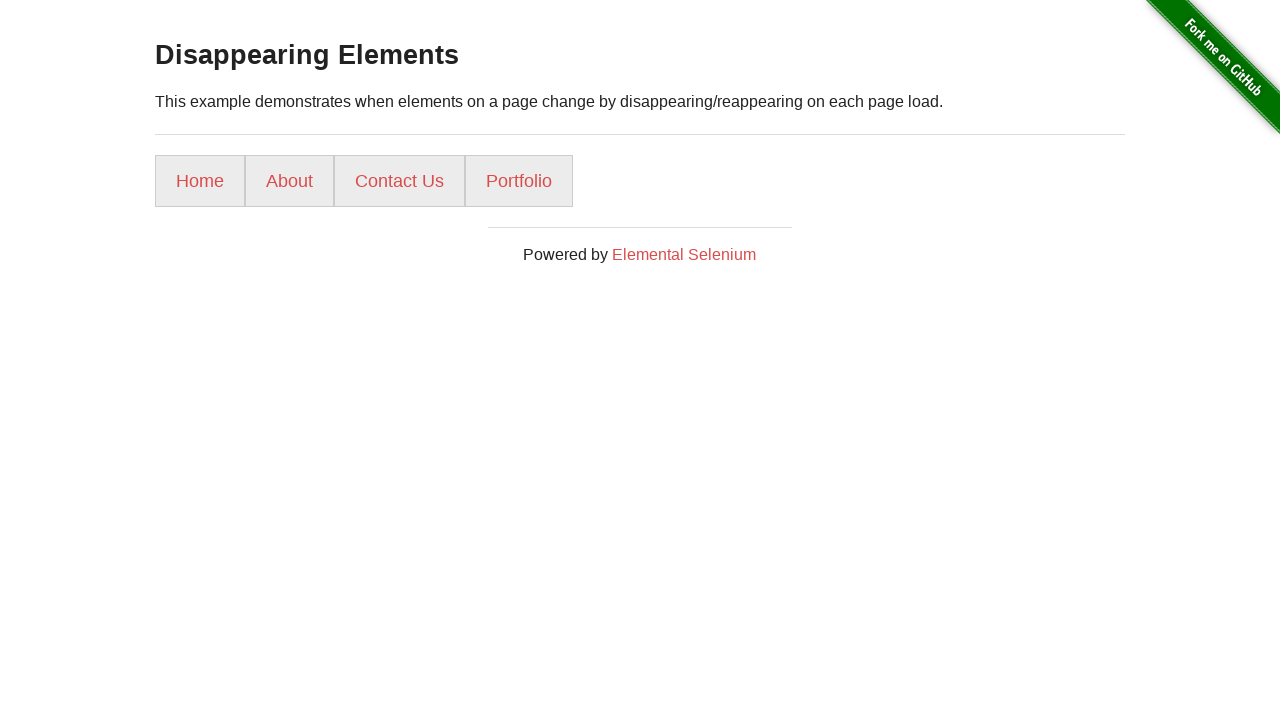

Found menu option 4: Portfolio
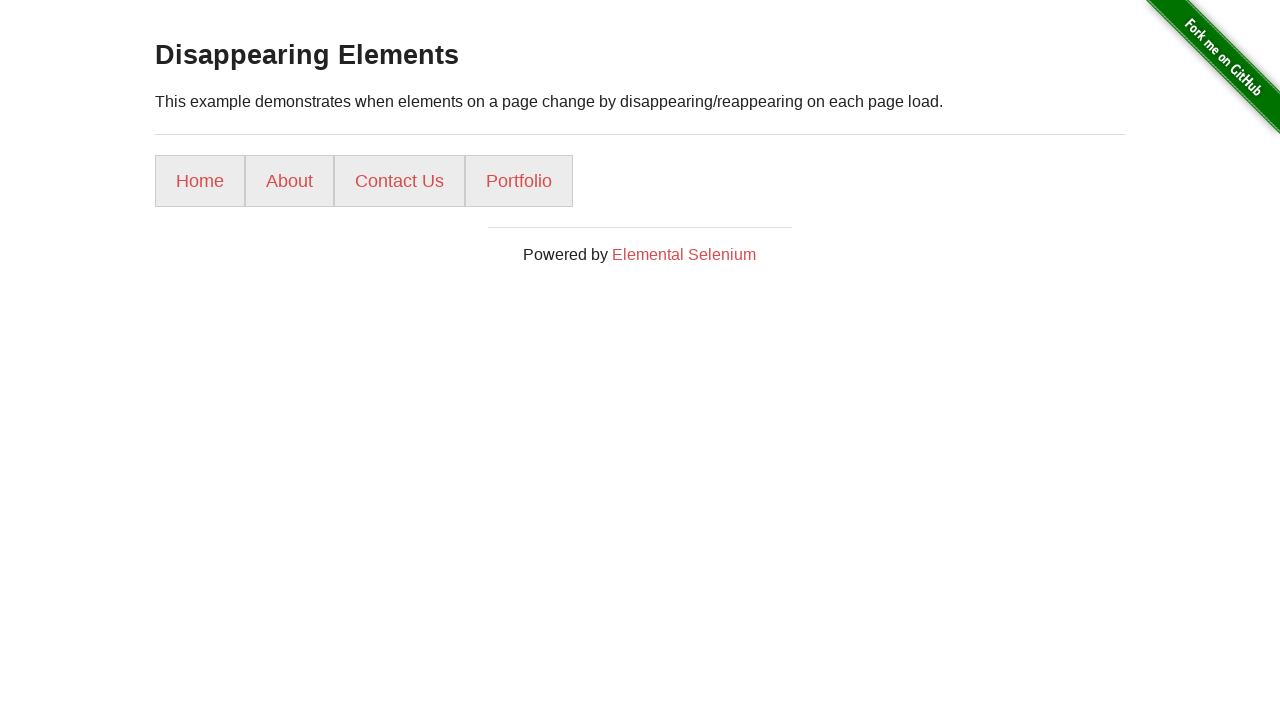

Page reloaded (attempt 2) - only 4 of 5 options found
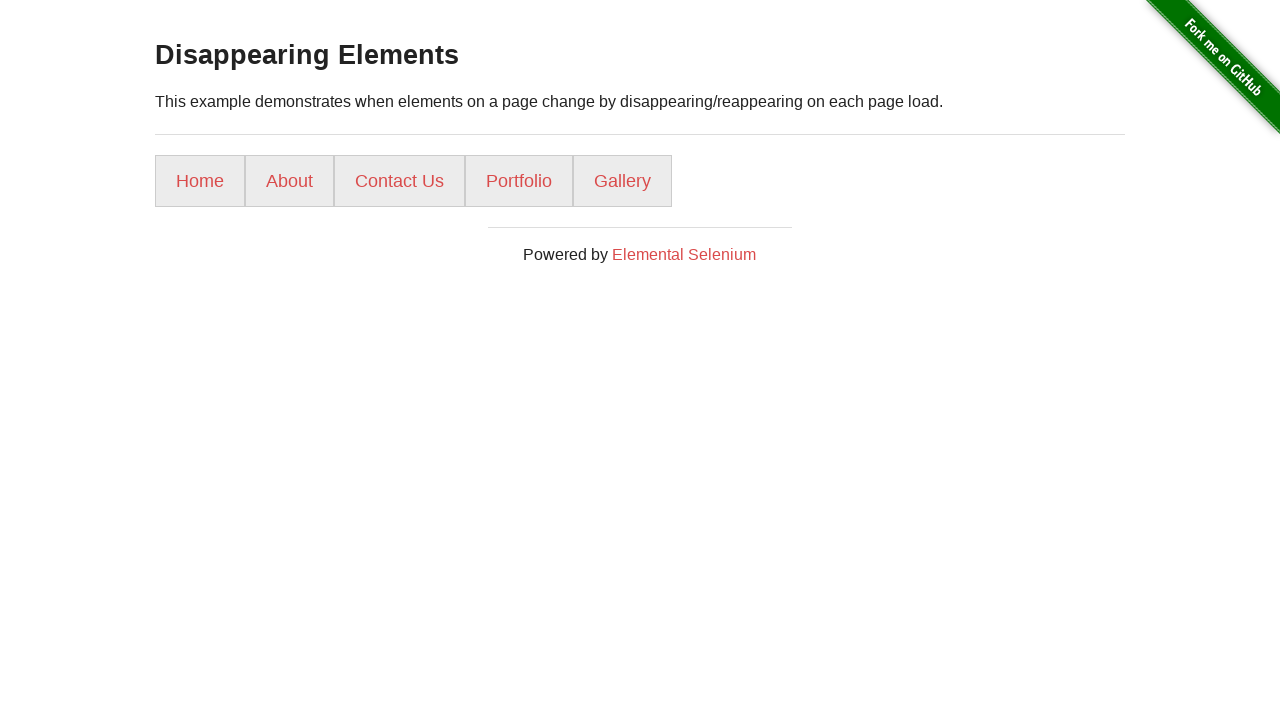

Page content reloaded and ready for retry
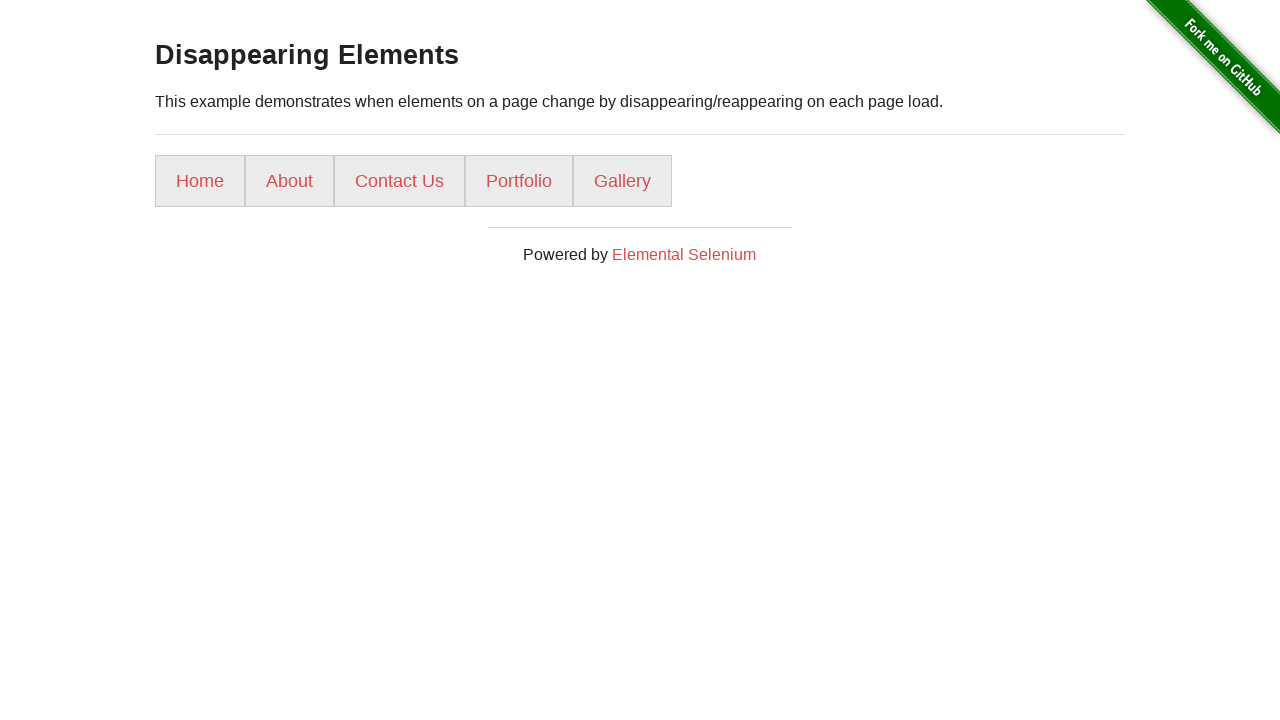

Found menu option 1: Home
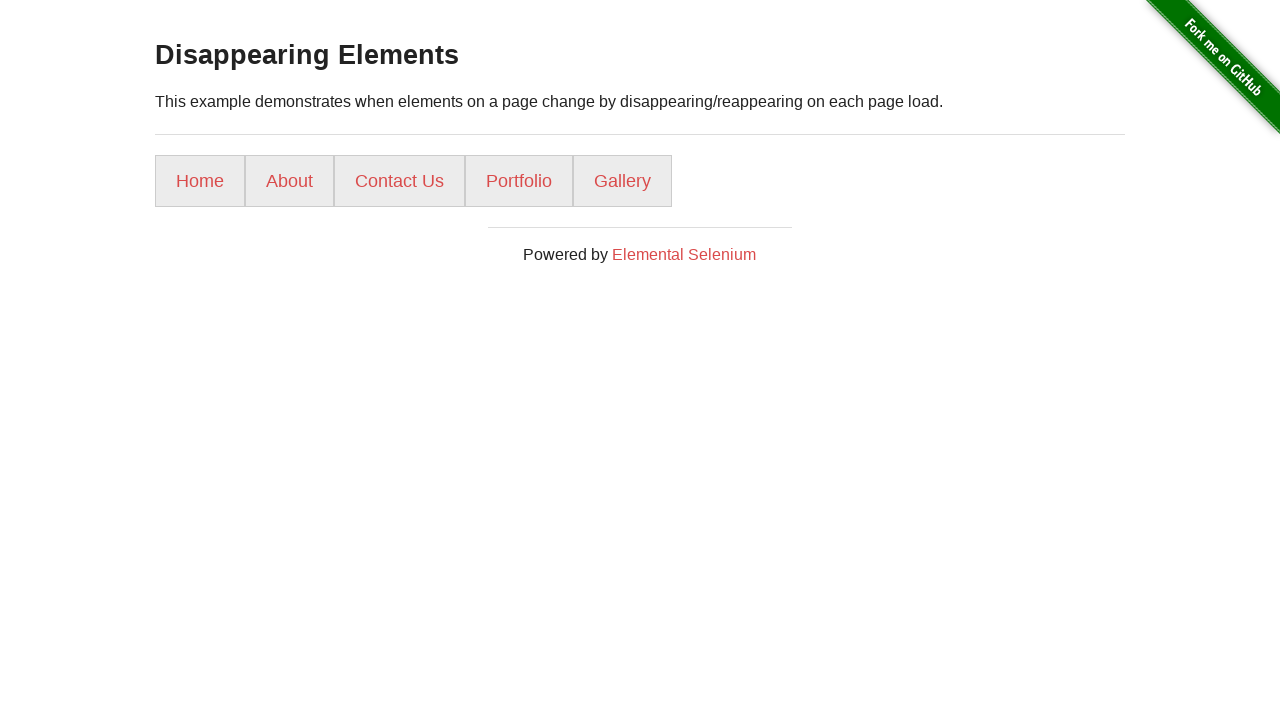

Found menu option 2: About
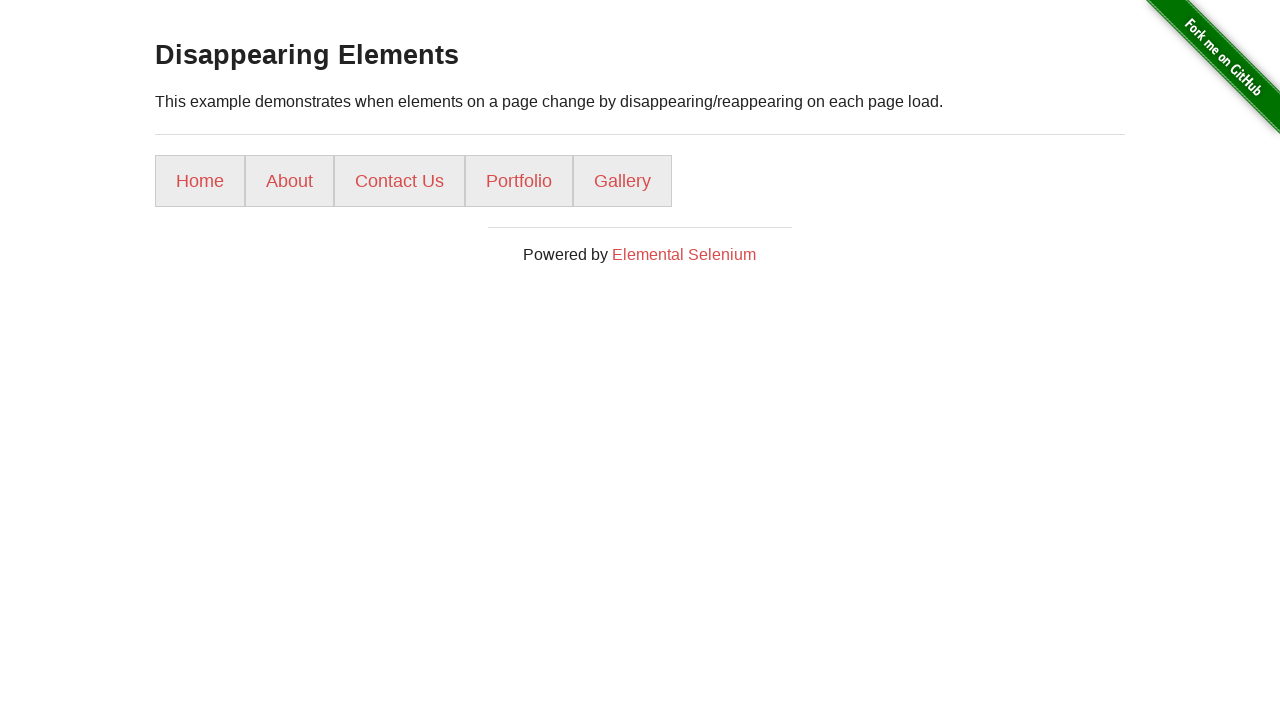

Found menu option 3: Contact Us
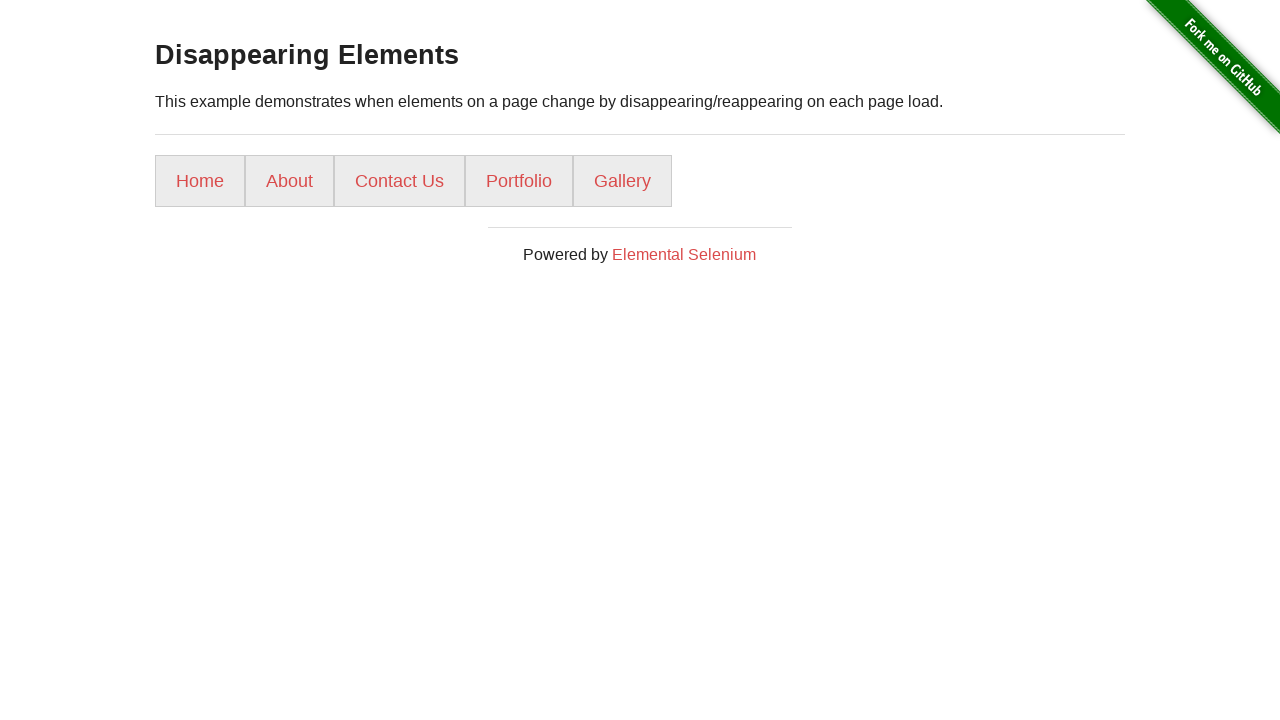

Found menu option 4: Portfolio
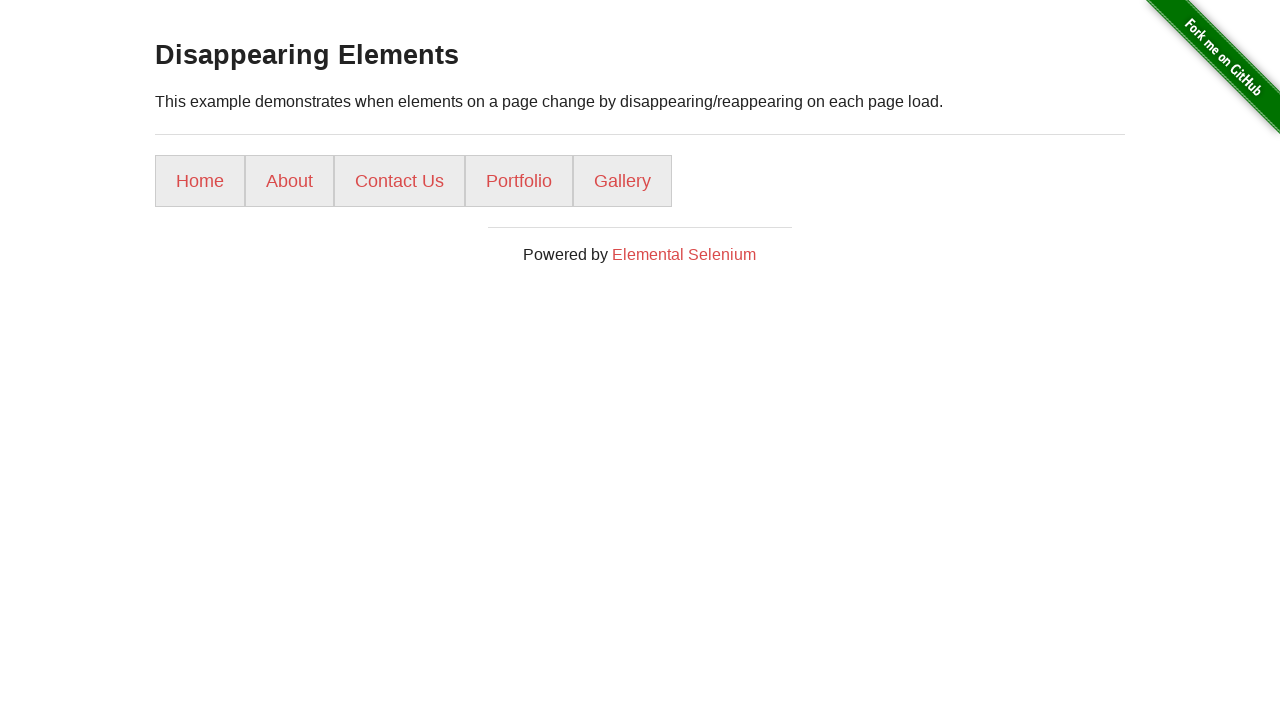

Found menu option 5: Gallery
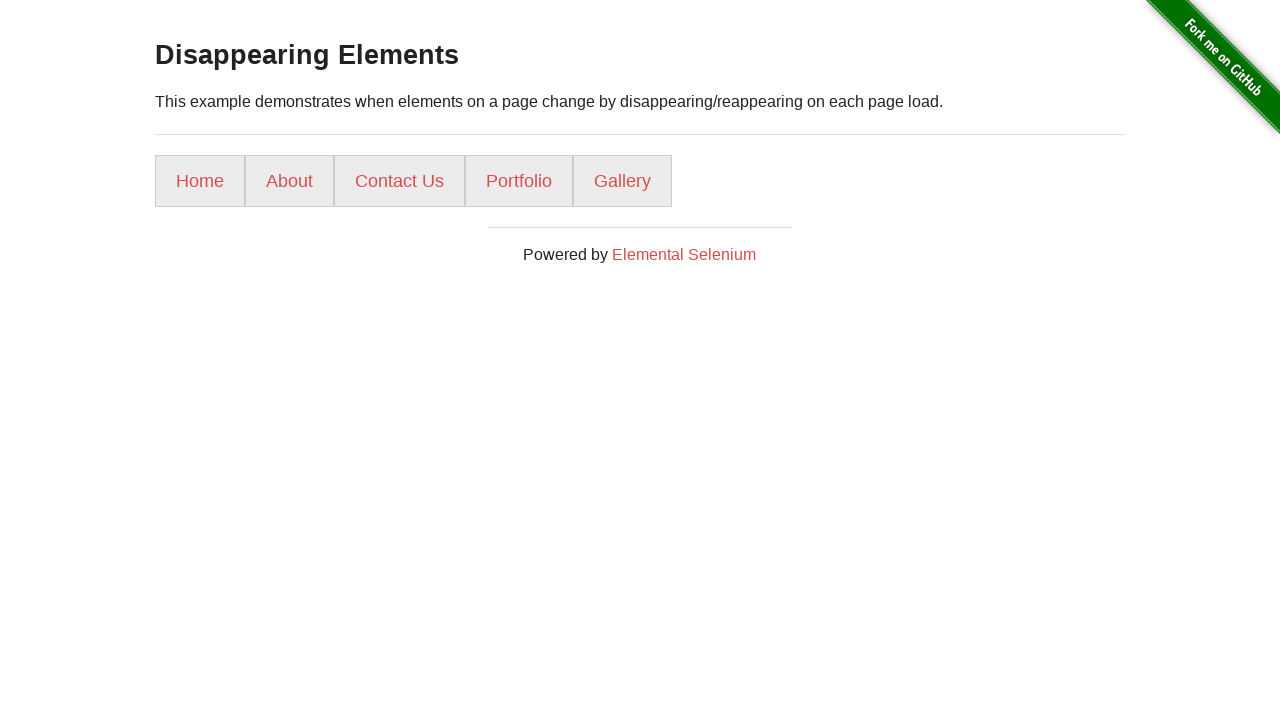

Test completed successfully in 2 attempts. All 5 menu options found: ['Home', 'About', 'Contact Us', 'Portfolio', 'Gallery']
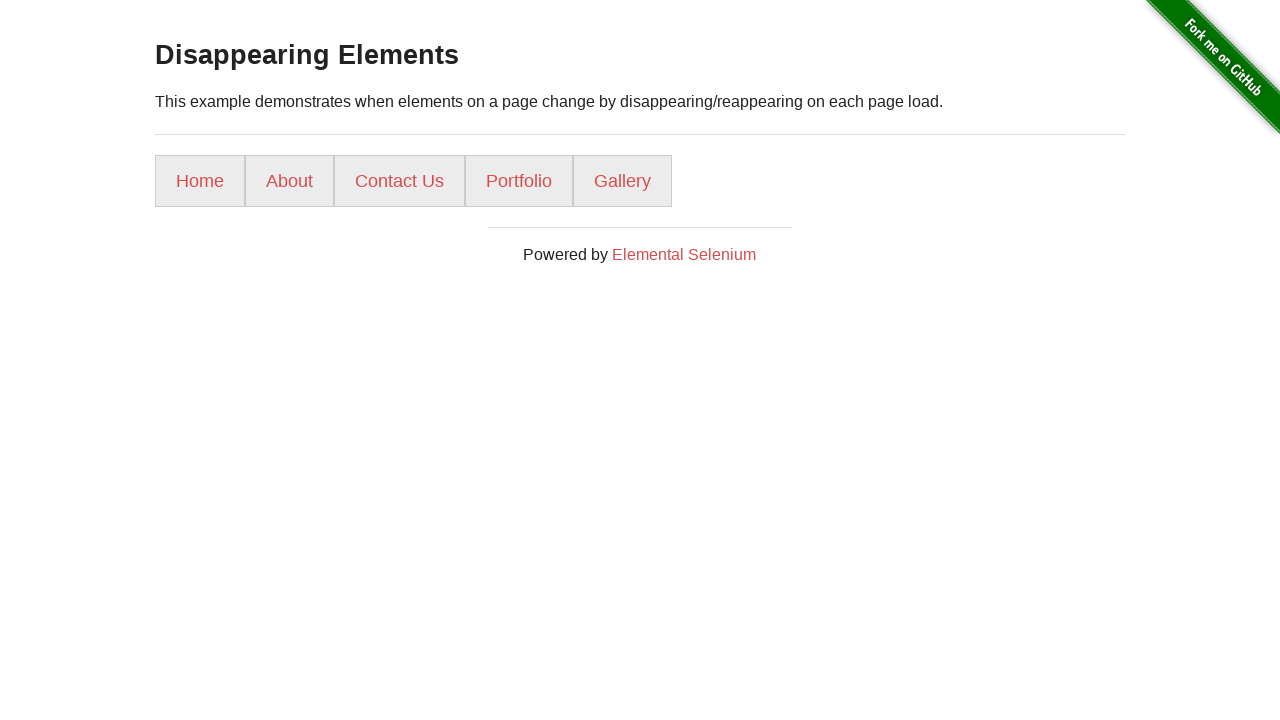

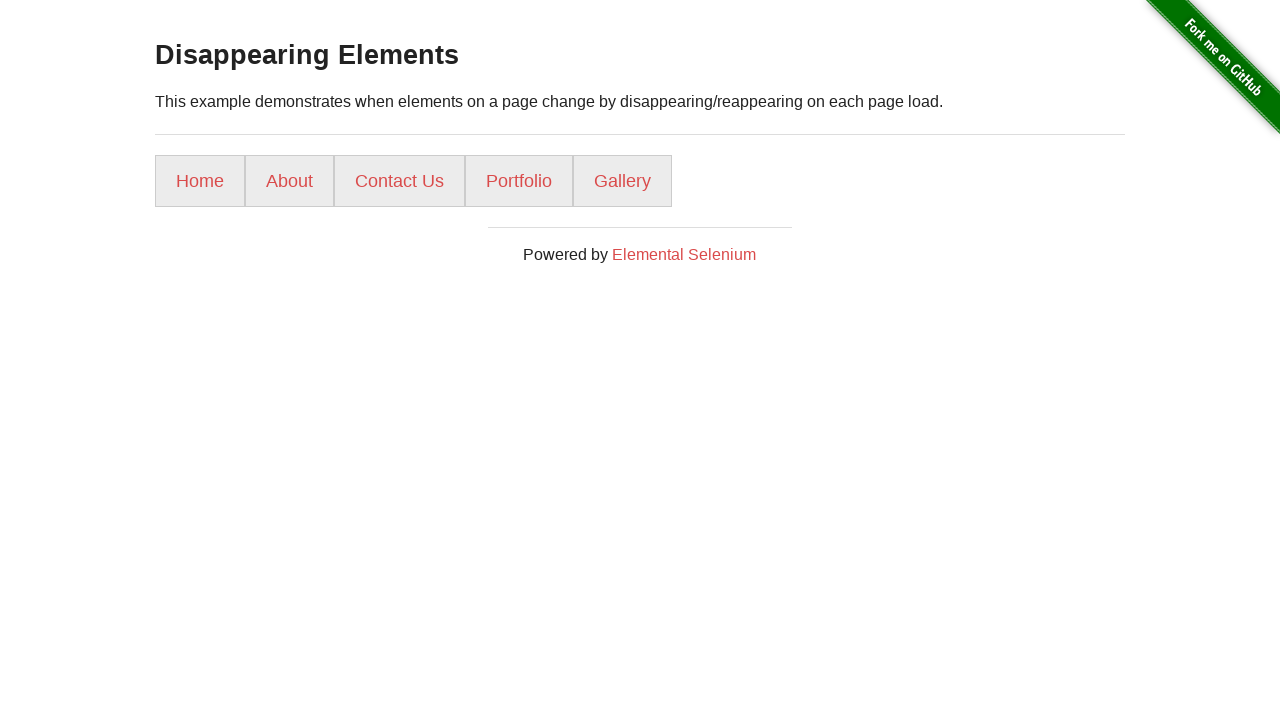